Tests Challenging DOM page by clicking edit and delete buttons to verify URL changes

Starting URL: https://the-internet.herokuapp.com/

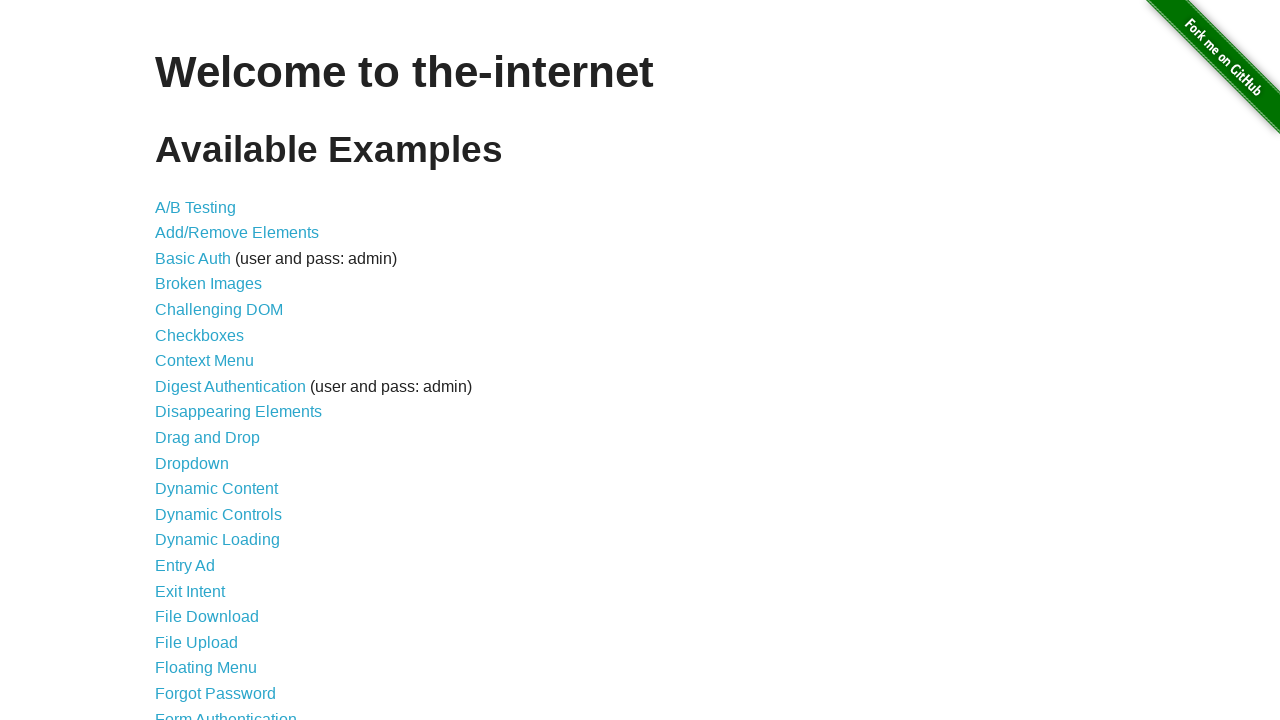

Clicked link to navigate to Challenging DOM page at (219, 310) on xpath=//a[contains(@href, 'challenging')]
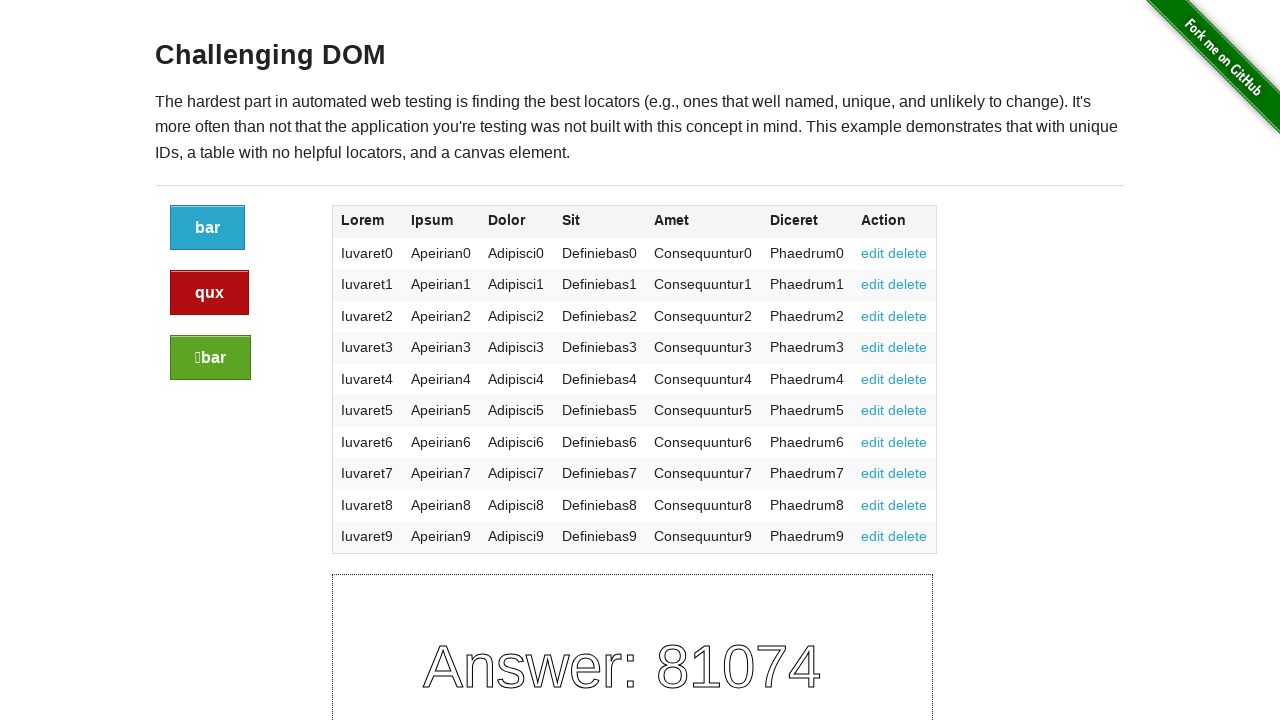

Edit button loaded and became visible
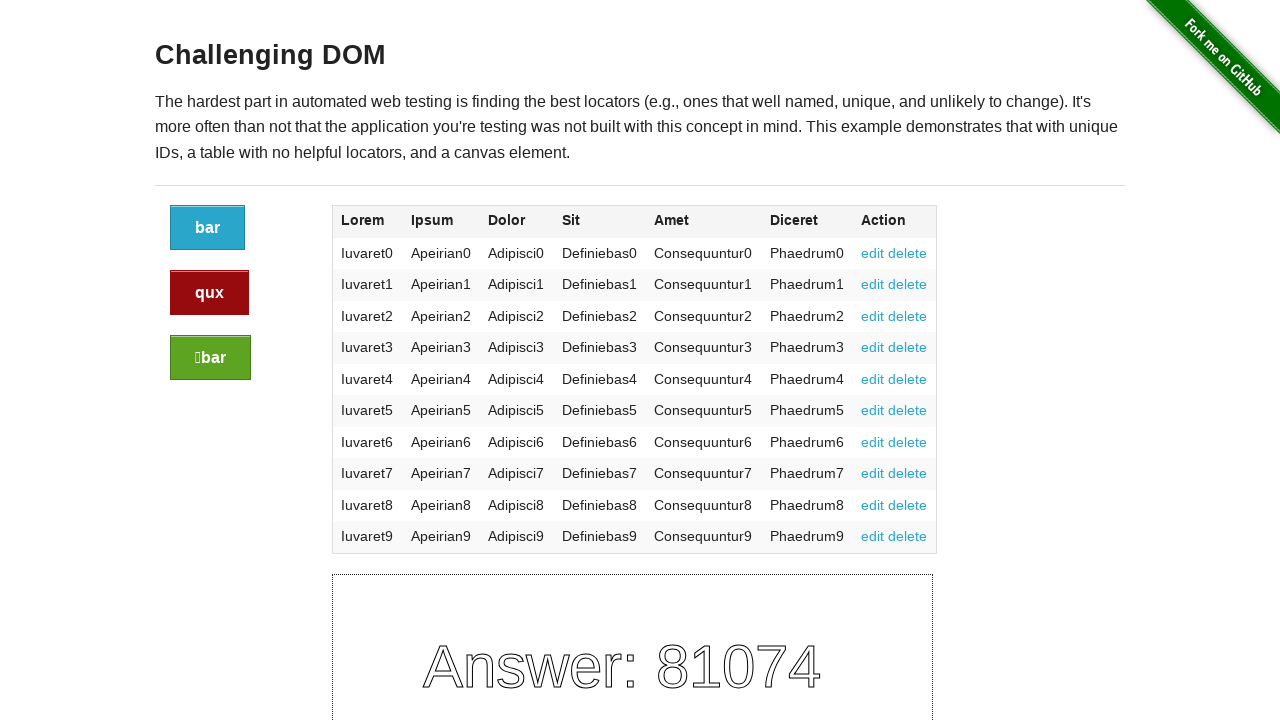

Clicked Edit button at (873, 253) on xpath=//a[text() = 'edit']
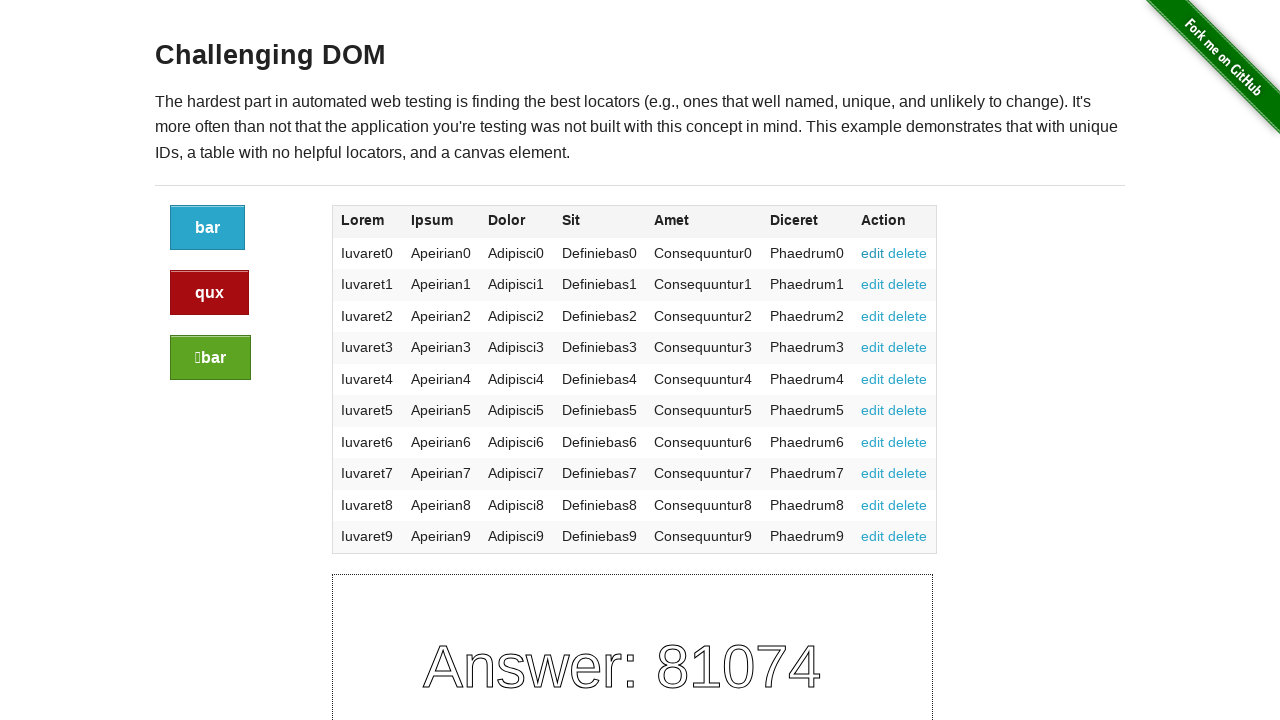

Clicked Delete button at (908, 253) on xpath=//a[text() = 'delete']
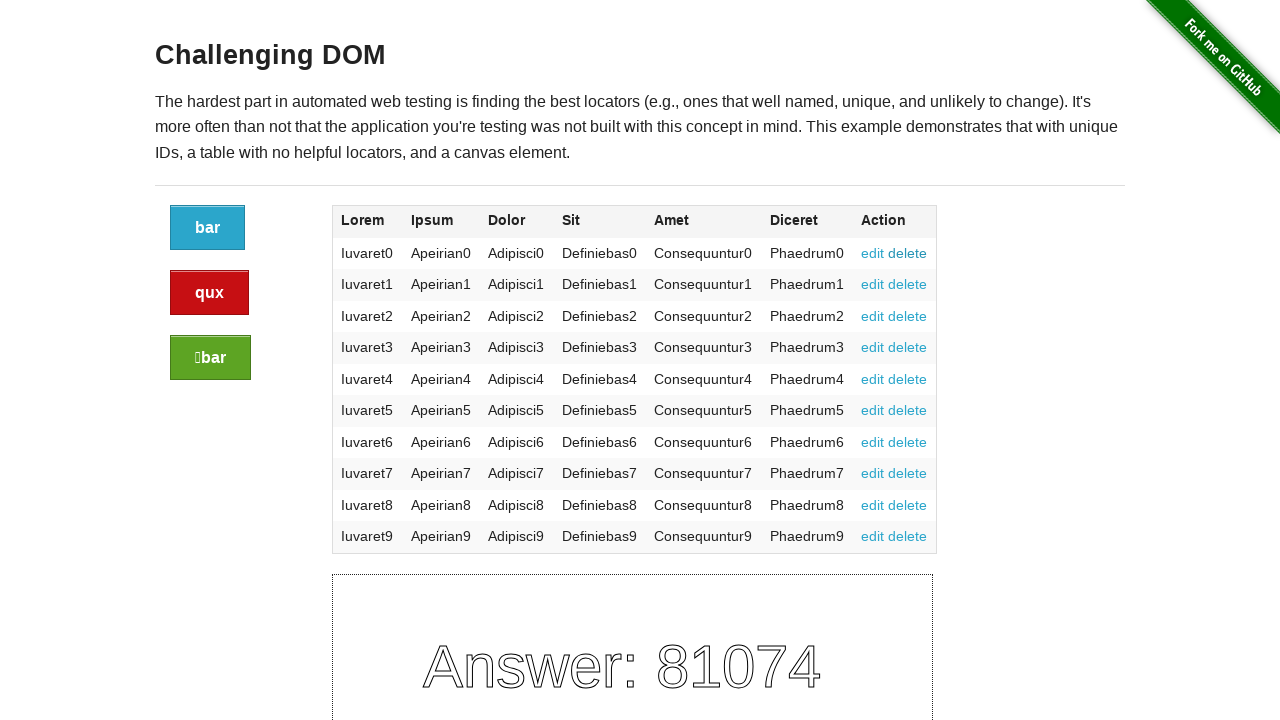

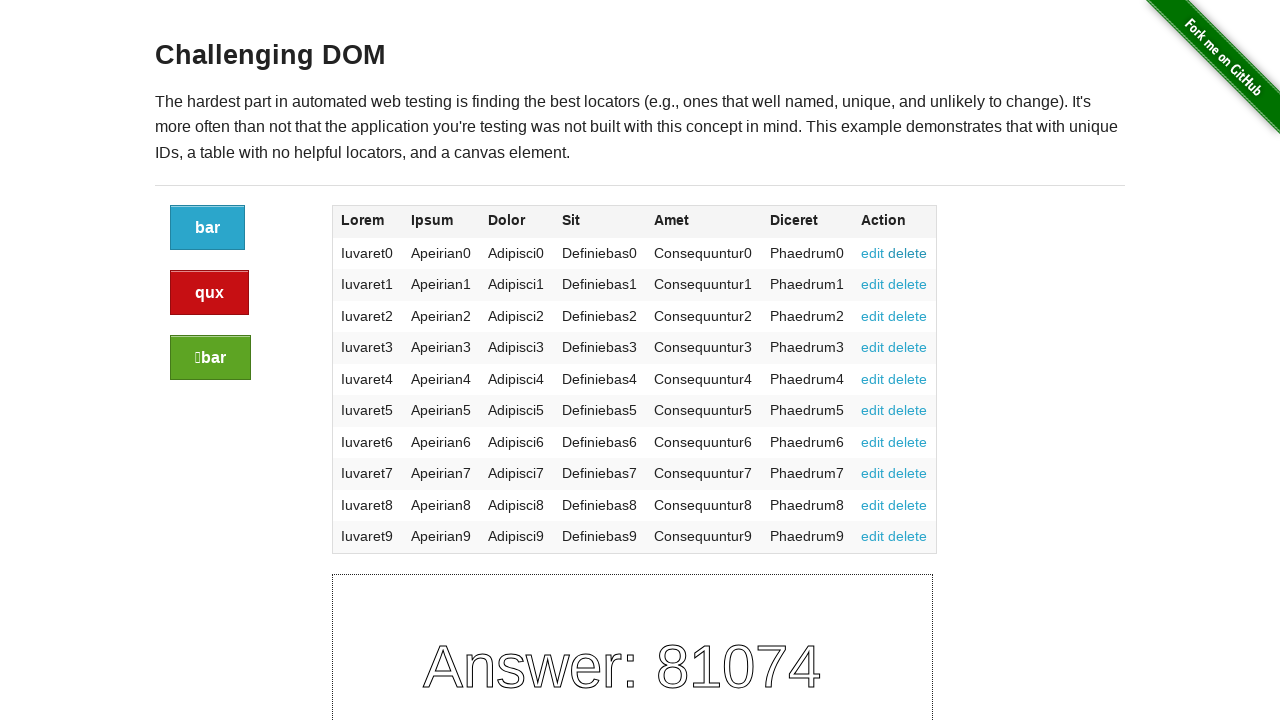